Tests jQuery UI selectable functionality by selecting multiple items in a list using Ctrl+click interactions

Starting URL: https://jqueryui.com/selectable

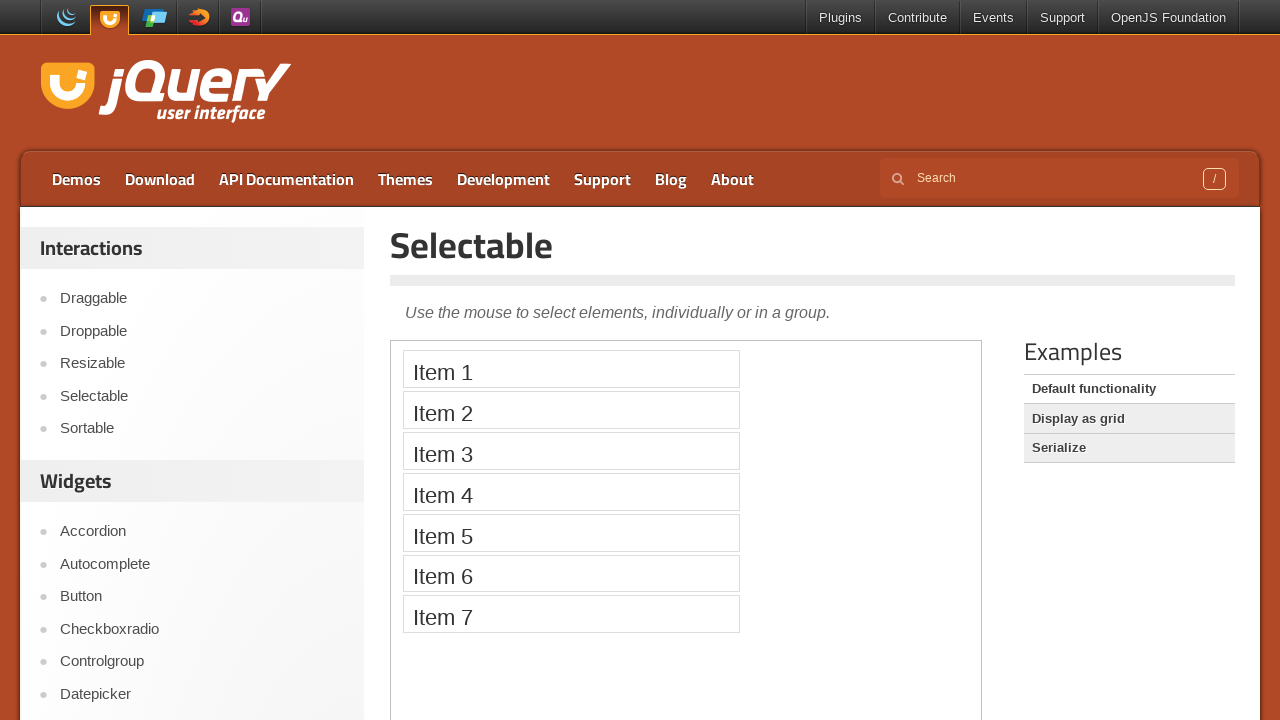

Switched to iframe containing selectable demo
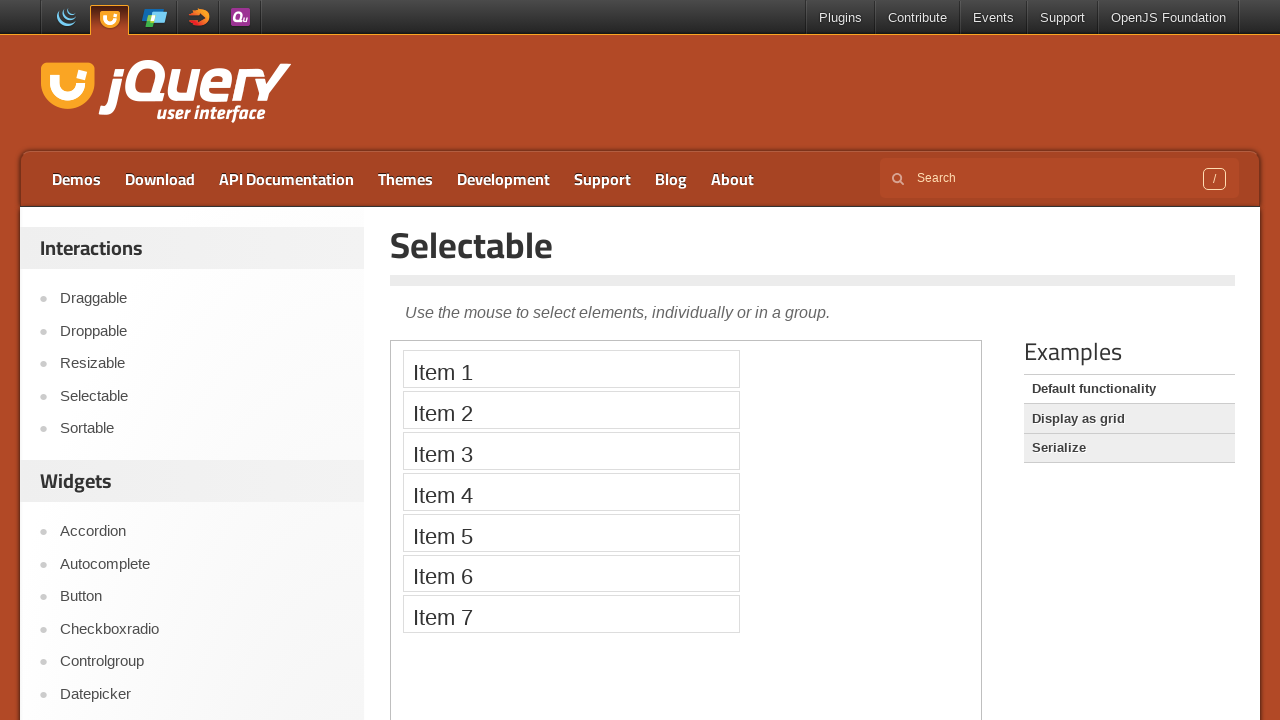

Located all six list items in selectable list
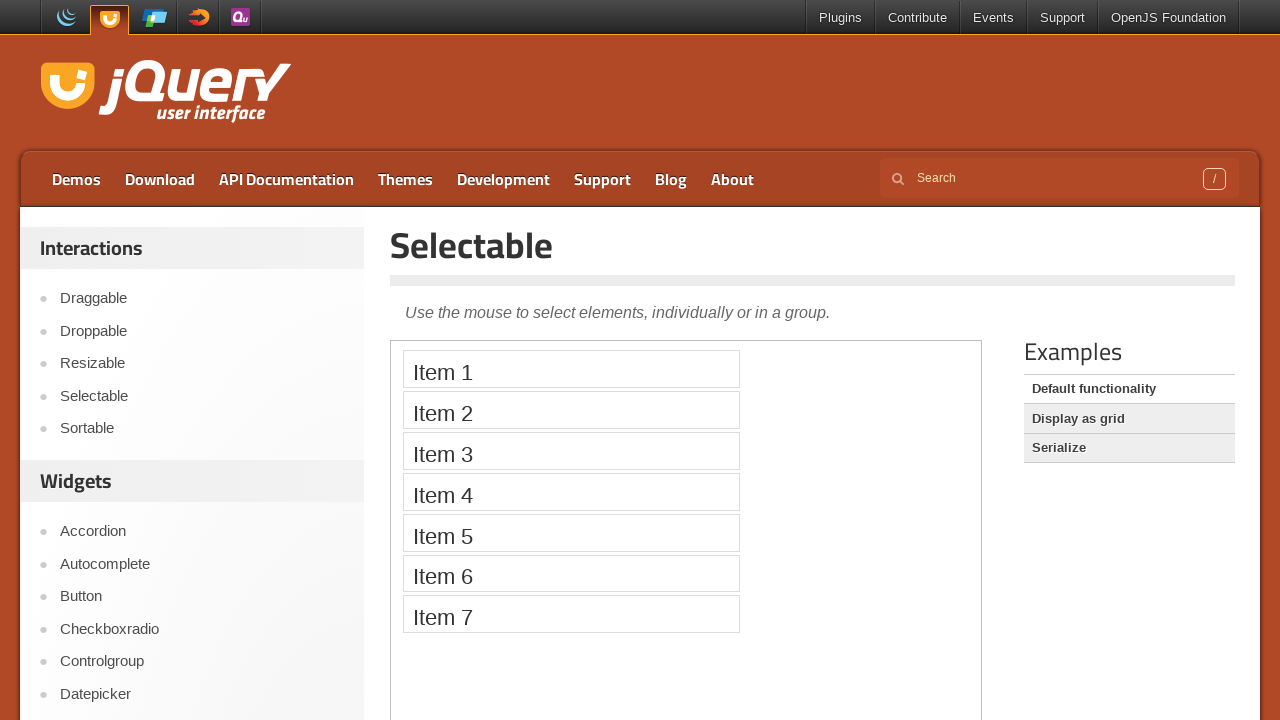

Ctrl+clicked item 1 to select it at (571, 369) on iframe >> nth=0 >> internal:control=enter-frame >> xpath=//ol[@id='selectable']/
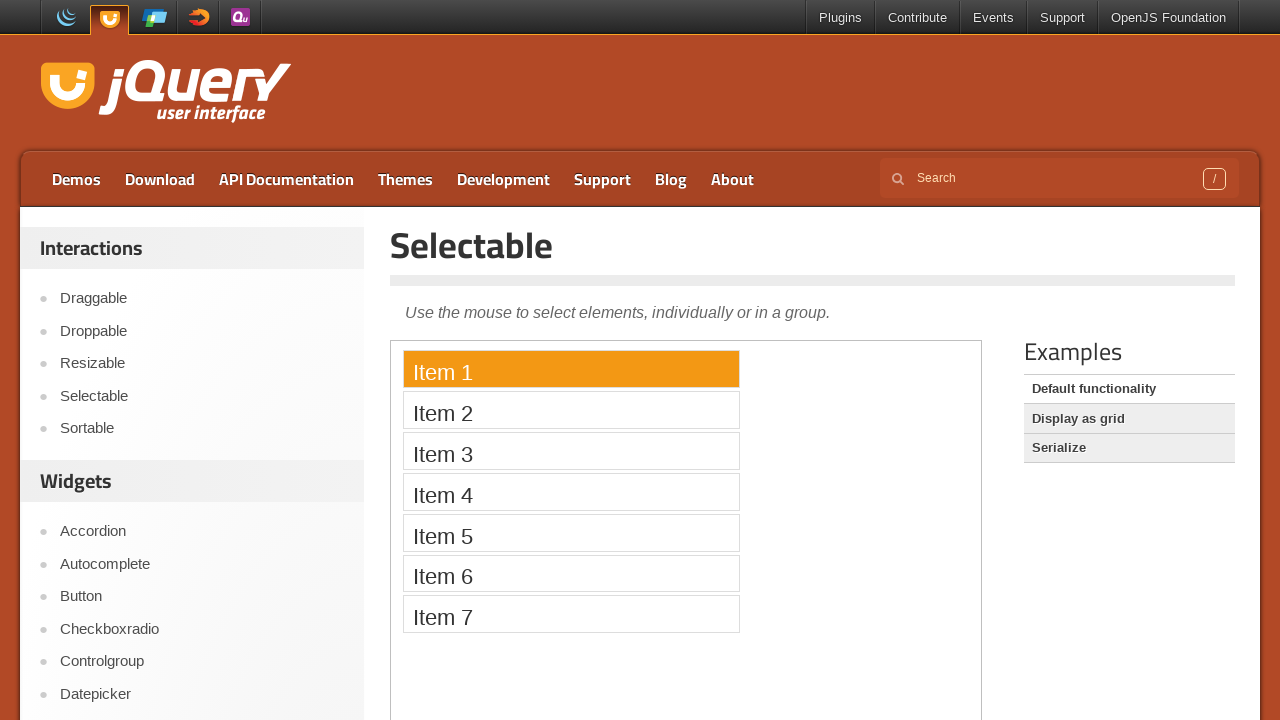

Ctrl+clicked item 2 to add it to selection at (571, 410) on iframe >> nth=0 >> internal:control=enter-frame >> xpath=//ol[@id='selectable']/
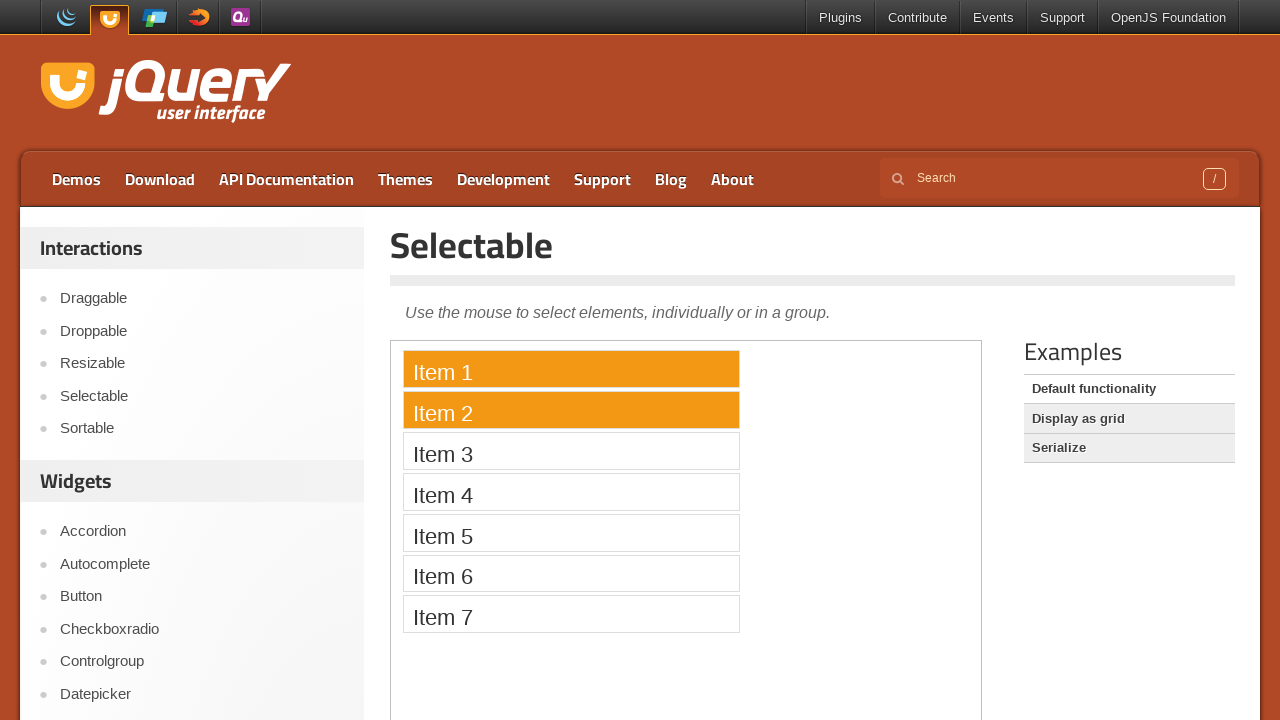

Ctrl+clicked item 3 to add it to selection at (571, 451) on iframe >> nth=0 >> internal:control=enter-frame >> xpath=//ol[@id='selectable']/
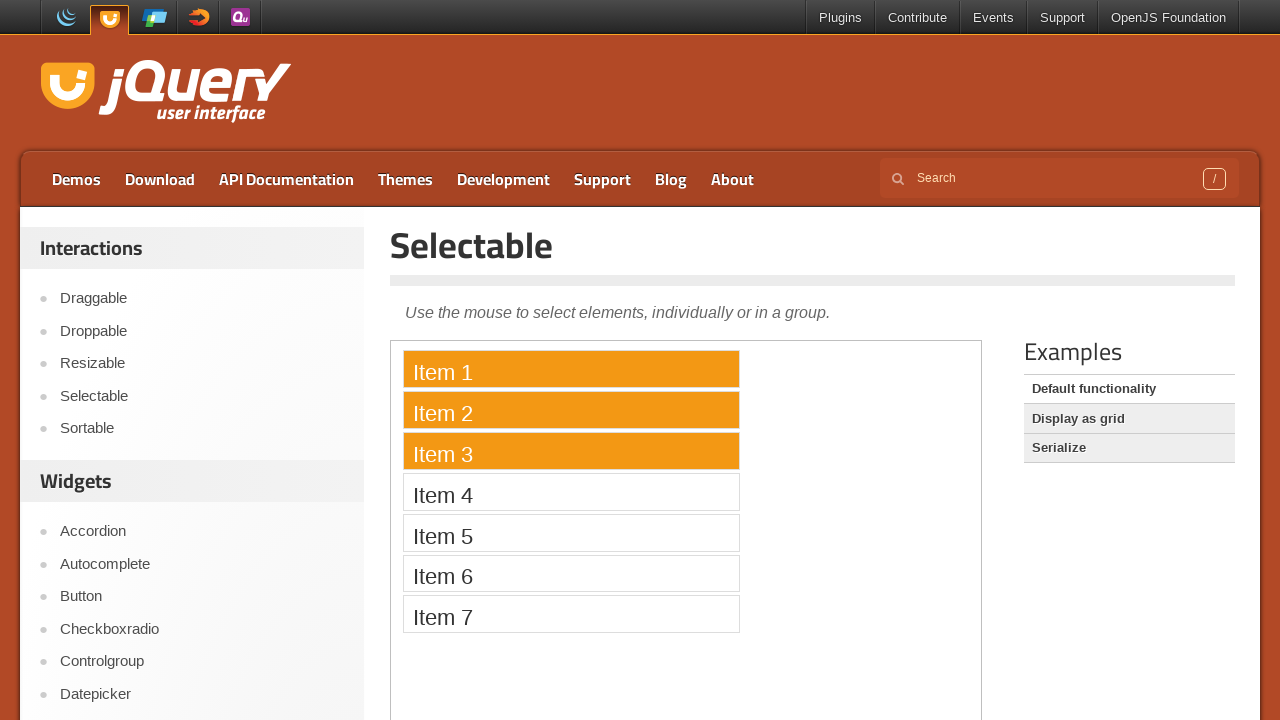

Ctrl+clicked item 4 to add it to selection at (571, 492) on iframe >> nth=0 >> internal:control=enter-frame >> xpath=//ol[@id='selectable']/
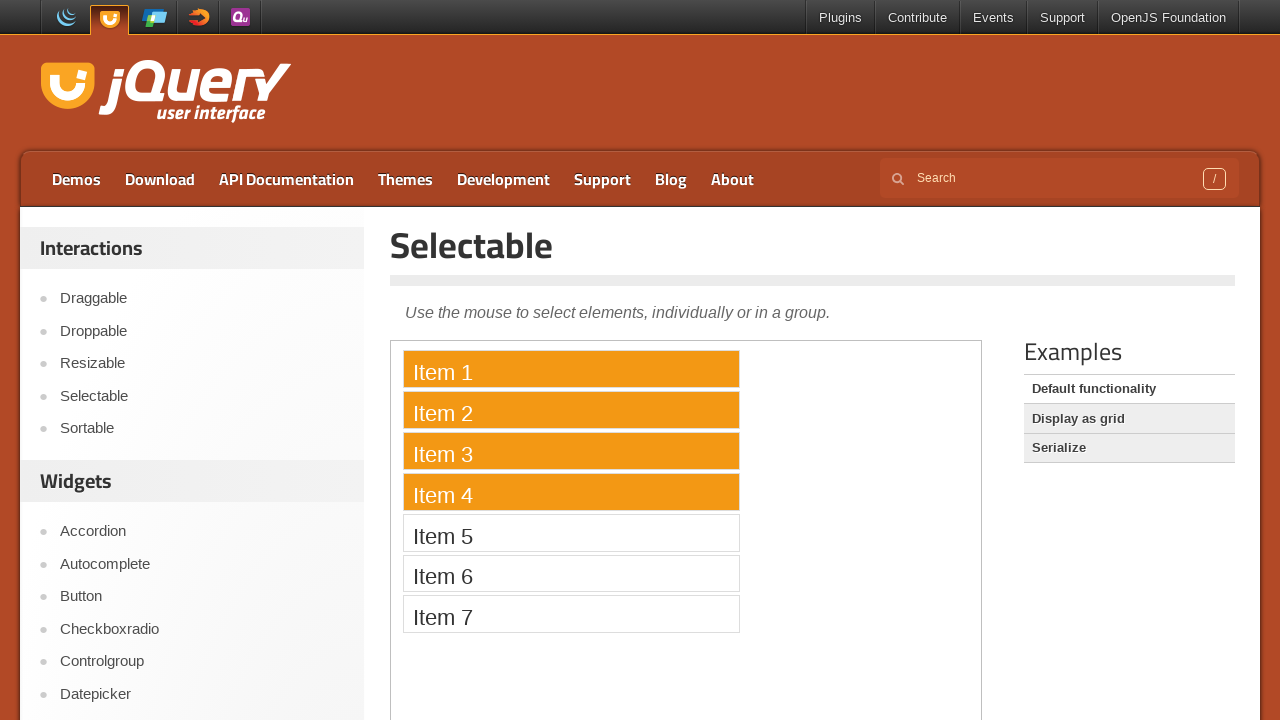

Ctrl+clicked item 5 to add it to selection at (571, 532) on iframe >> nth=0 >> internal:control=enter-frame >> xpath=//ol[@id='selectable']/
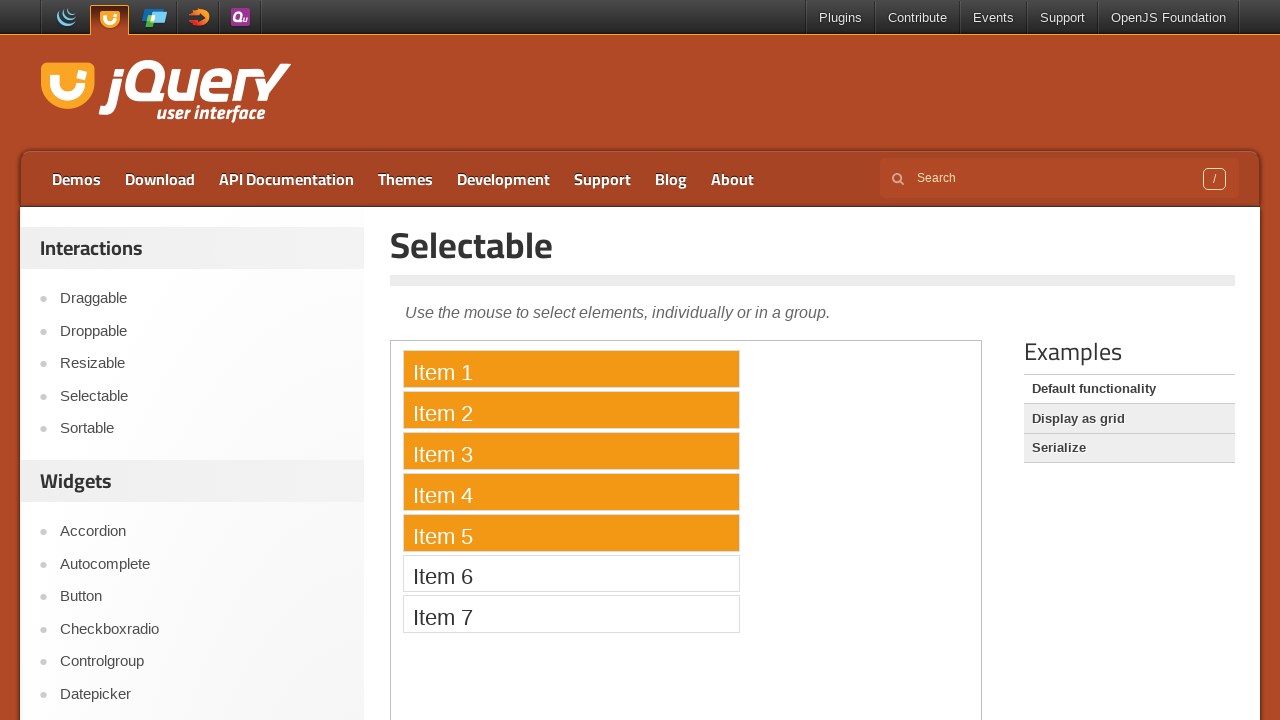

Ctrl+clicked item 6 to add it to selection at (571, 573) on iframe >> nth=0 >> internal:control=enter-frame >> xpath=//ol[@id='selectable']/
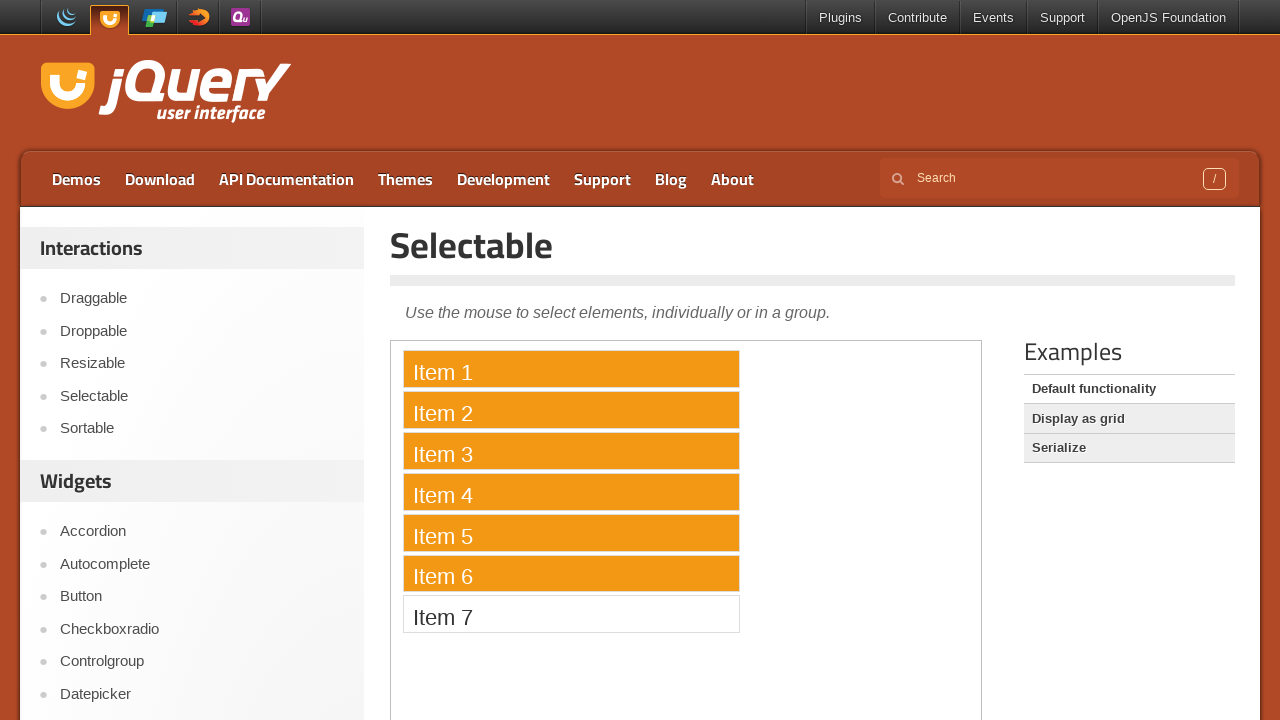

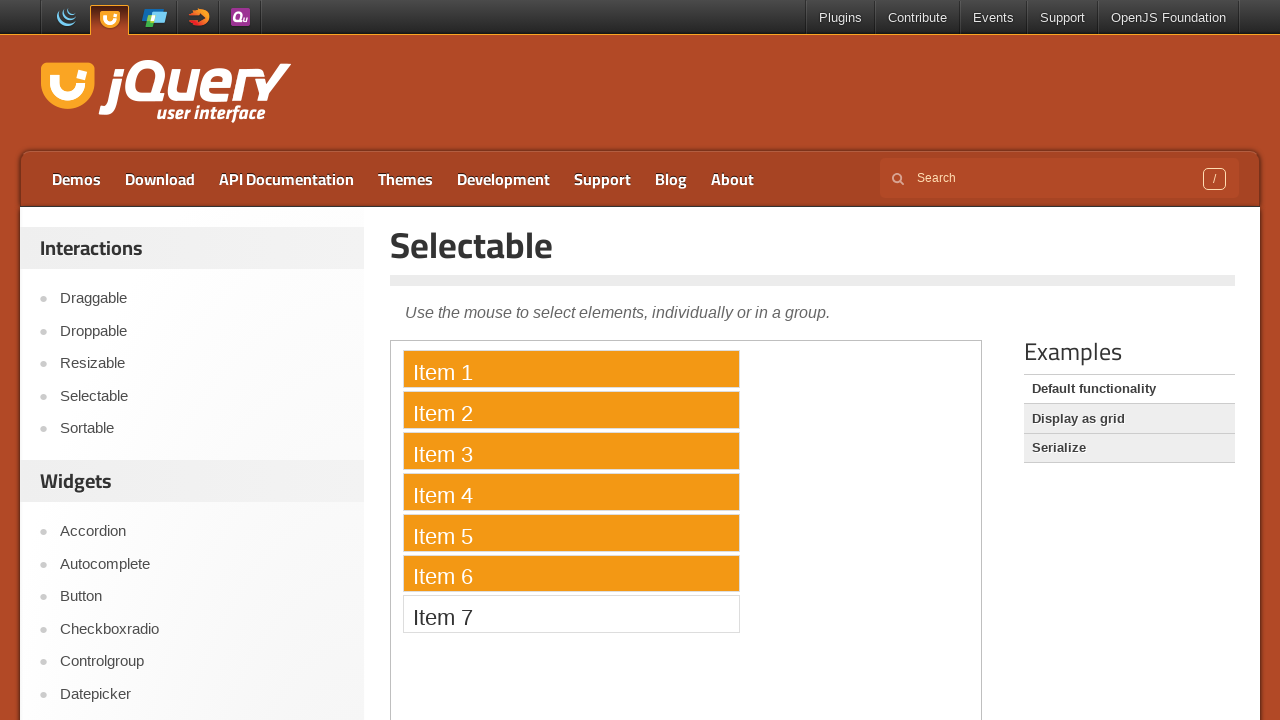